Tests the search functionality on Belita Shop by searching for a product (shampoo) and verifying that catalog items appear in the results

Starting URL: https://belita-shop.by

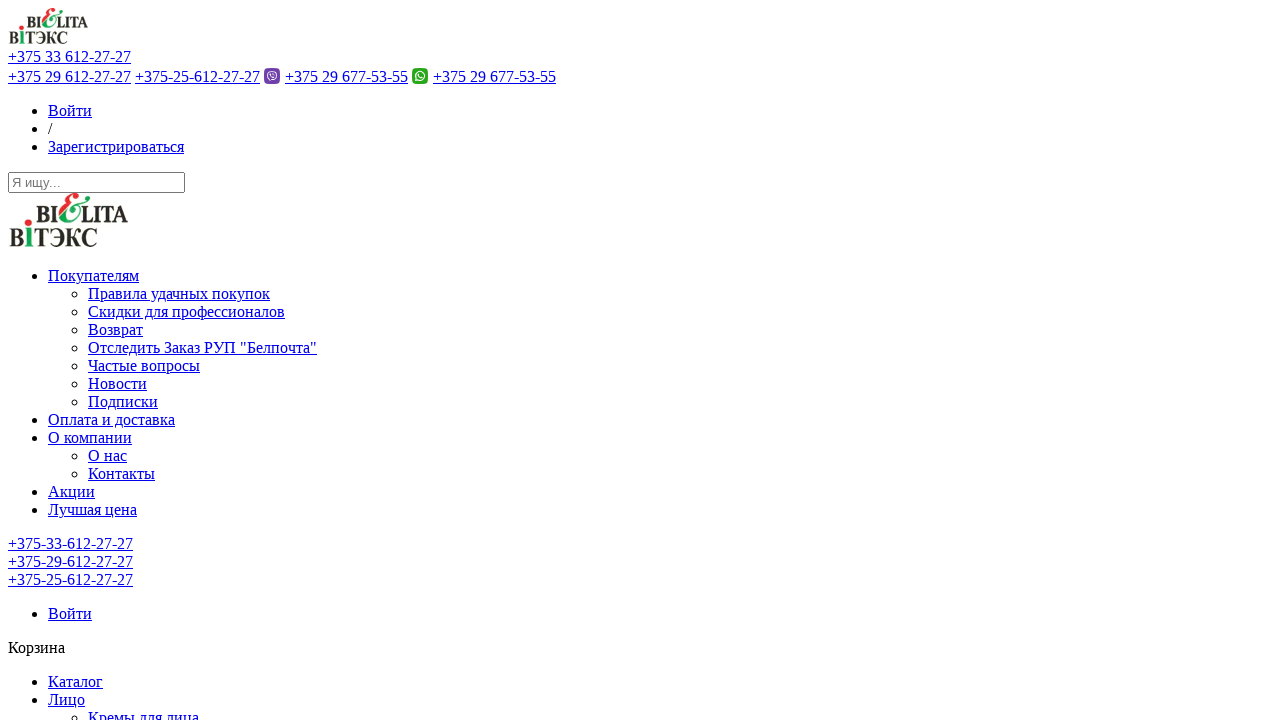

Filled search input with 'Шампунь' (shampoo) on .form-control
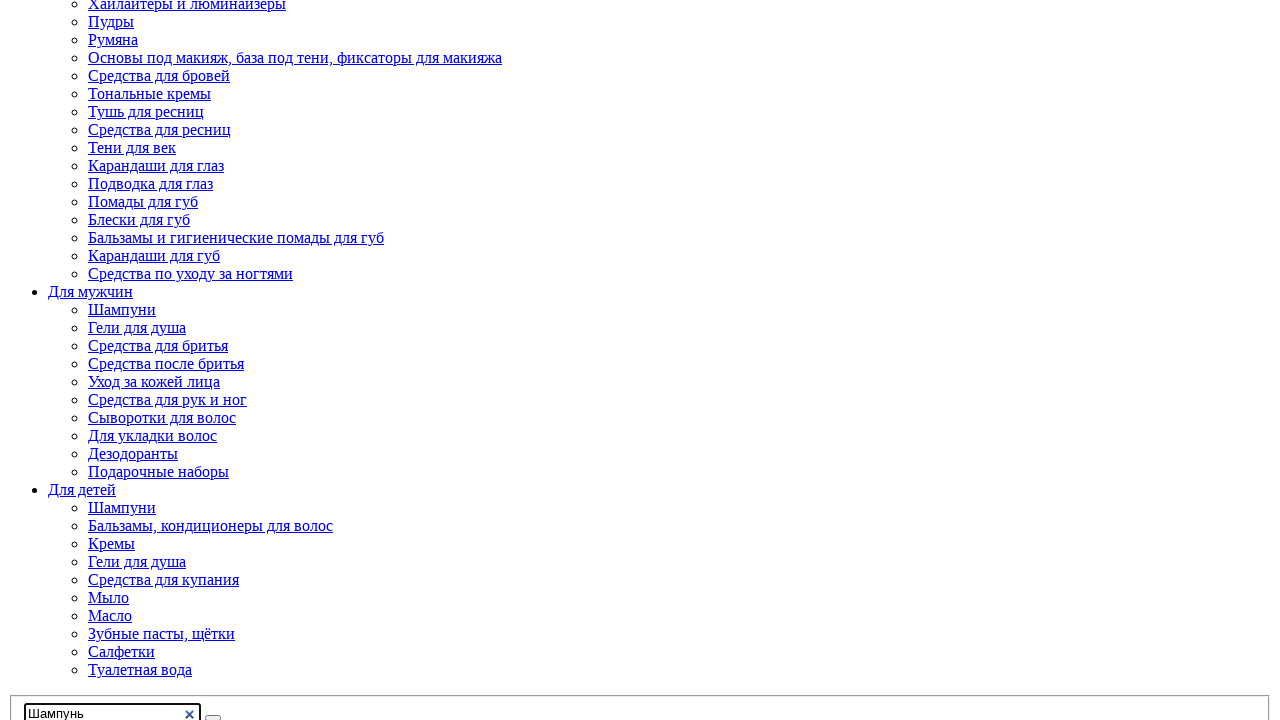

Pressed Enter to submit search on .form-control
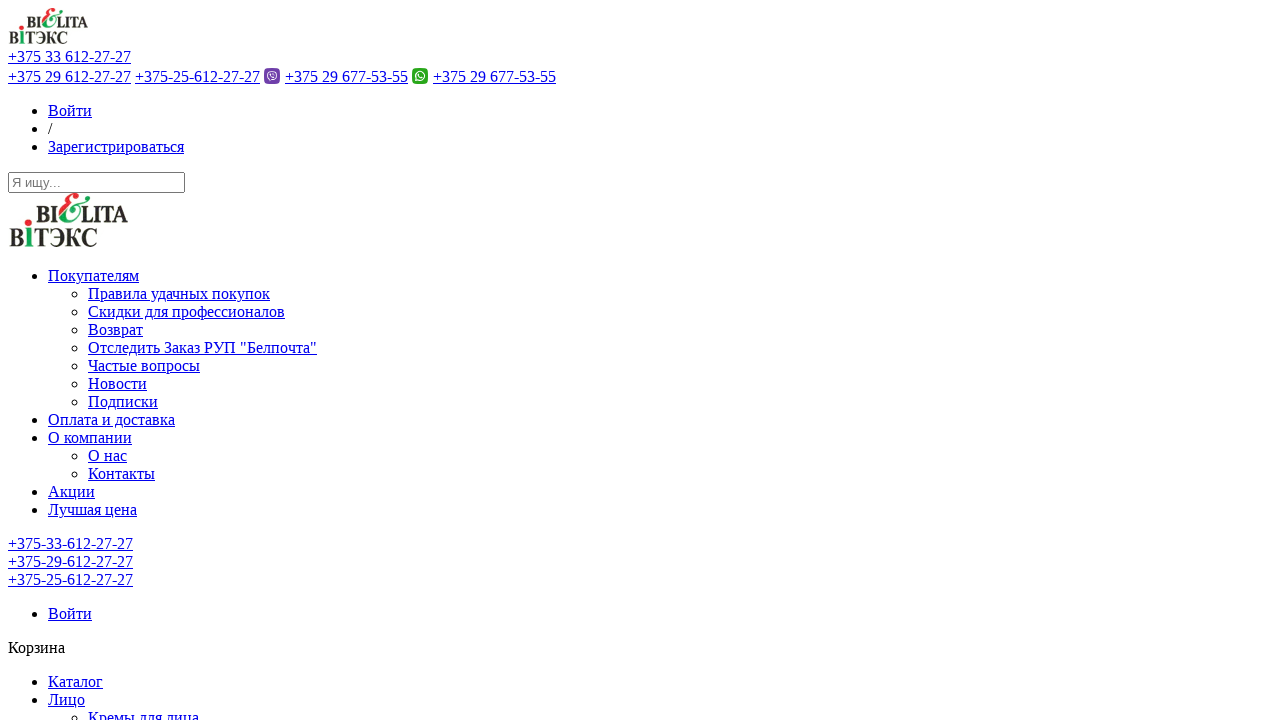

Catalog items loaded on search results page
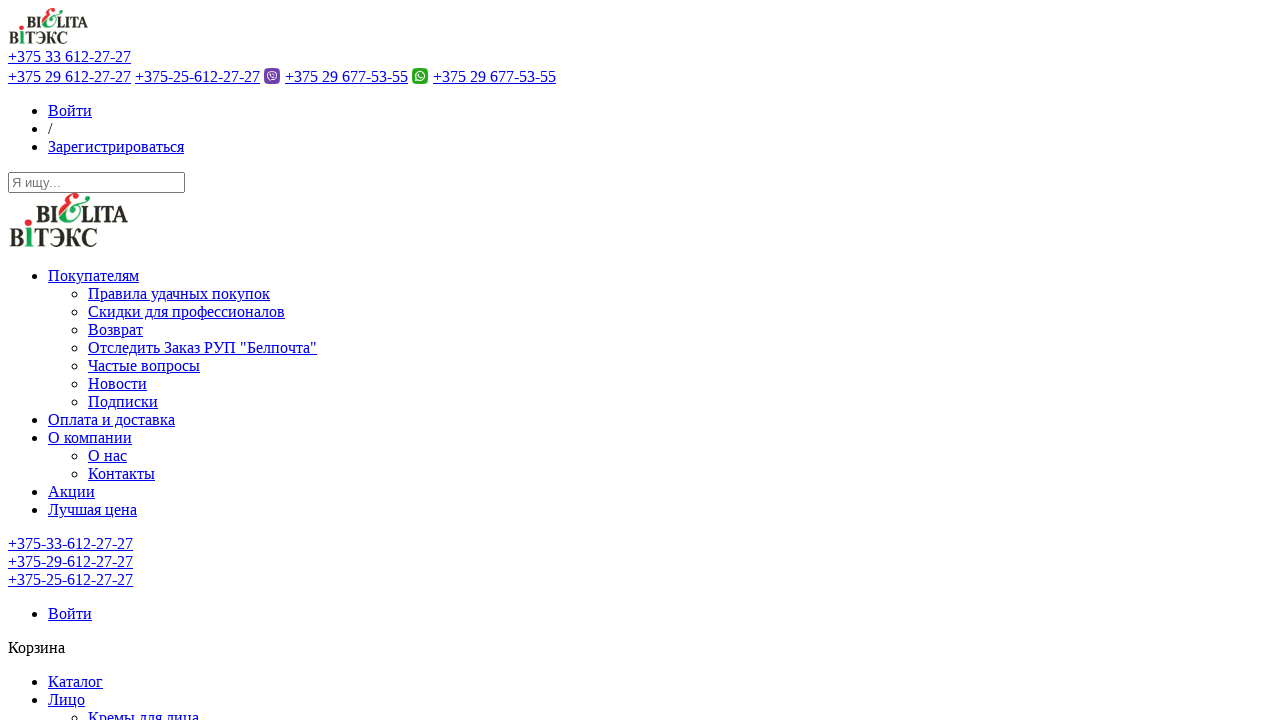

Search info element is visible
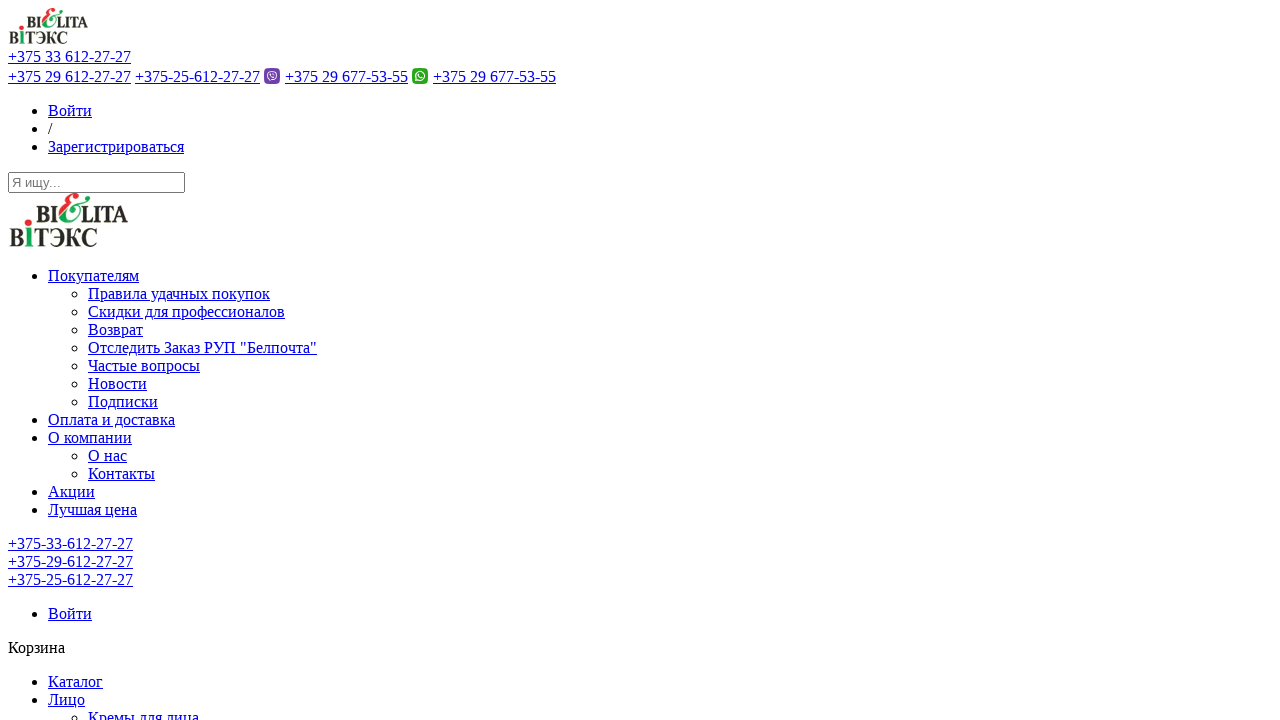

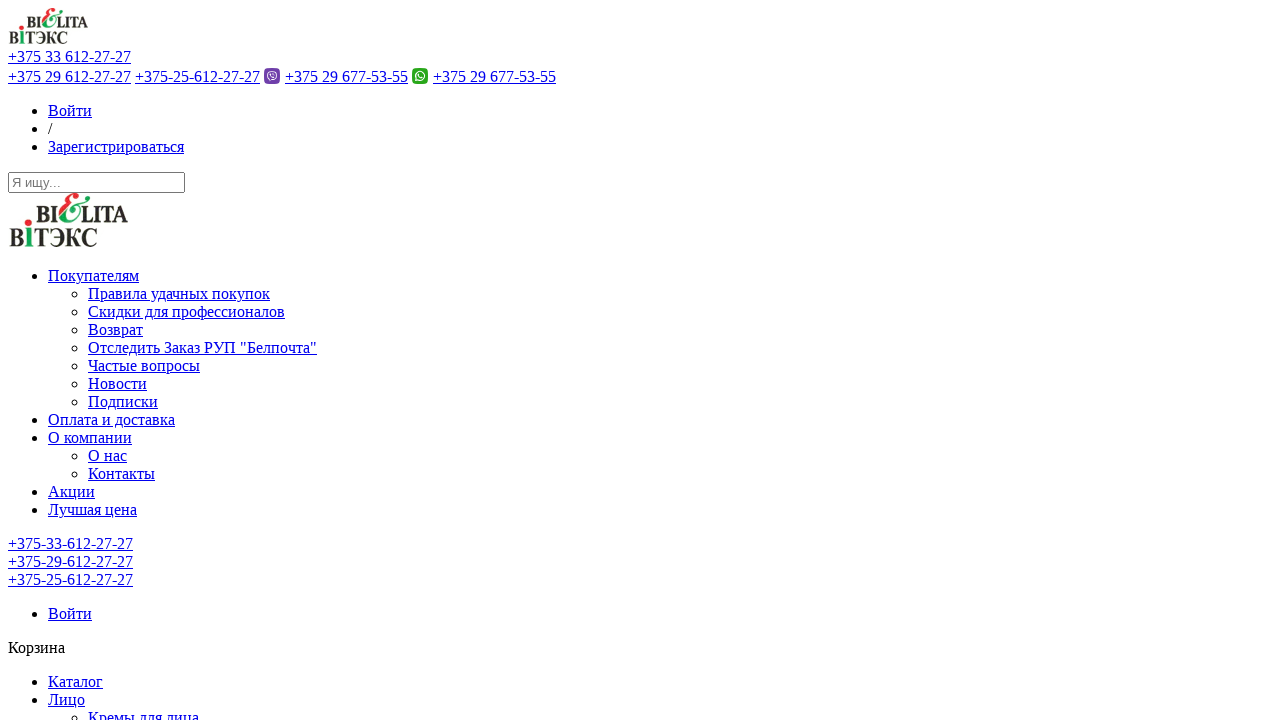